Tests the AngularJS homepage greeting functionality by entering a name in the input field and verifying the greeting message updates correctly

Starting URL: http://www.angularjs.org

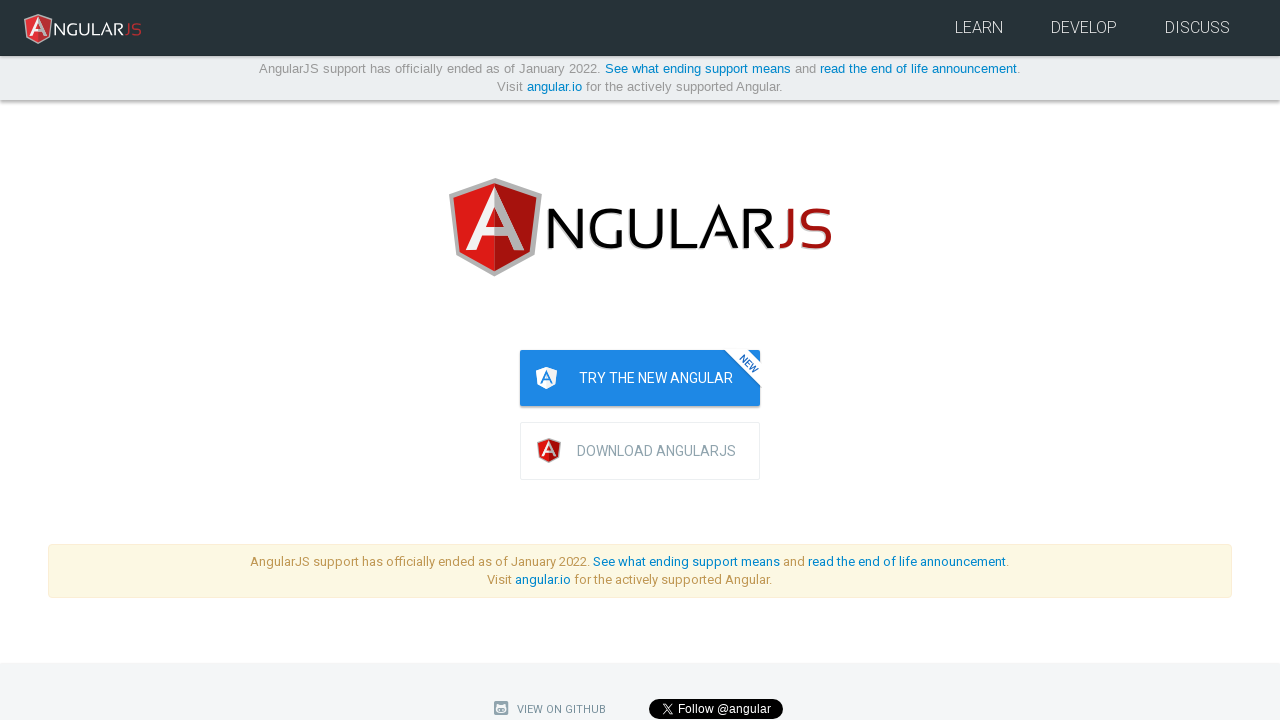

Filled name input field with 'Julie' on input[ng-model='yourName']
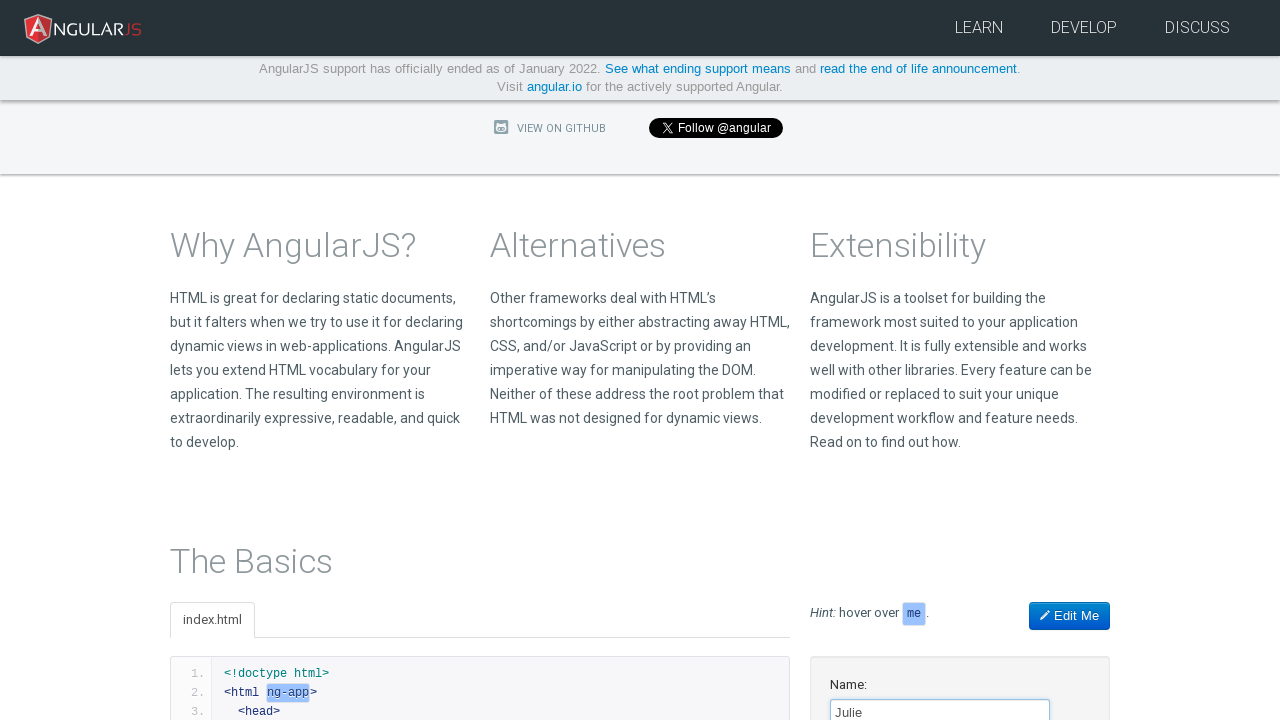

Greeting message 'Hello Julie!' appeared
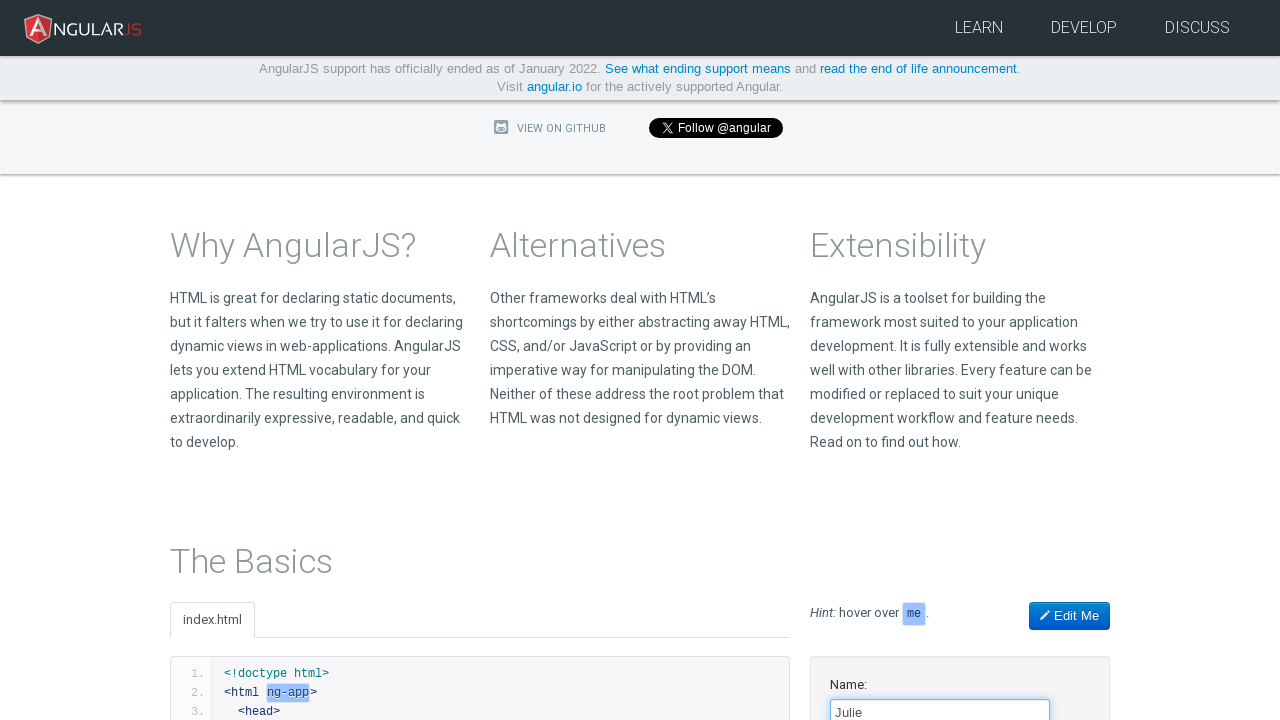

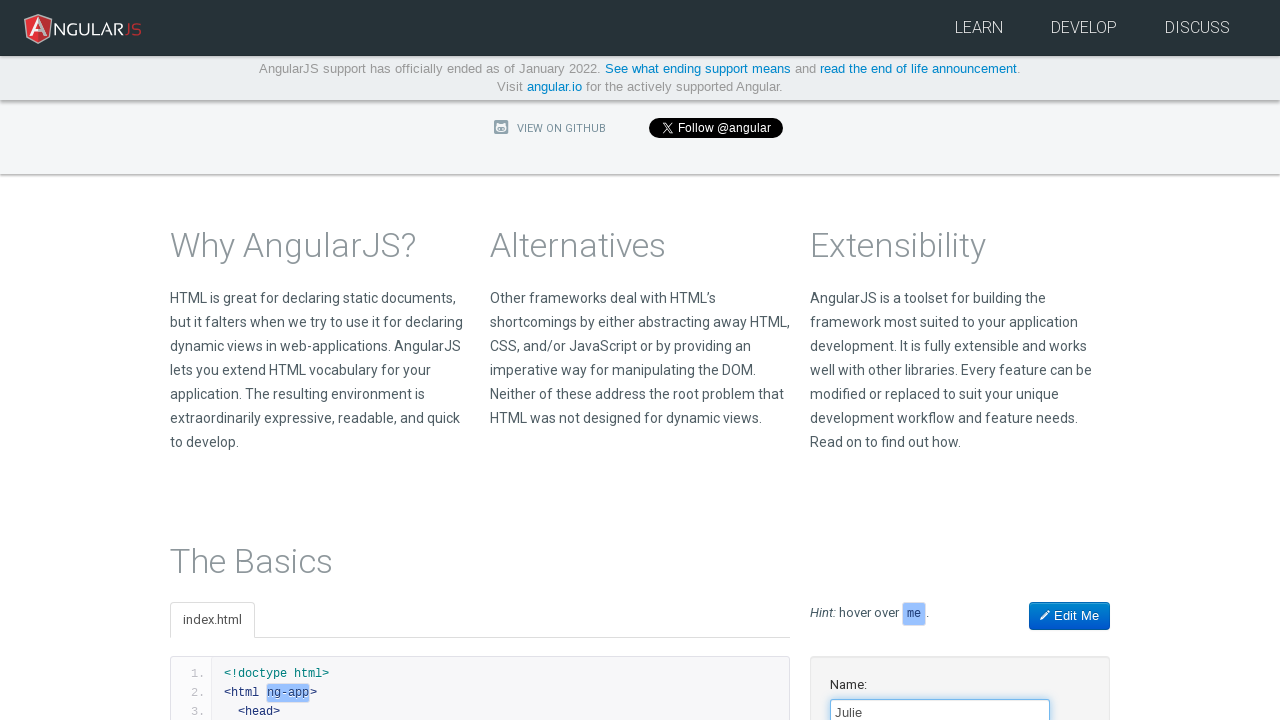